Tests form interactions on a demo website by filling text fields, clicking radio buttons, and following a link

Starting URL: https://trytestingthis.netlify.app/

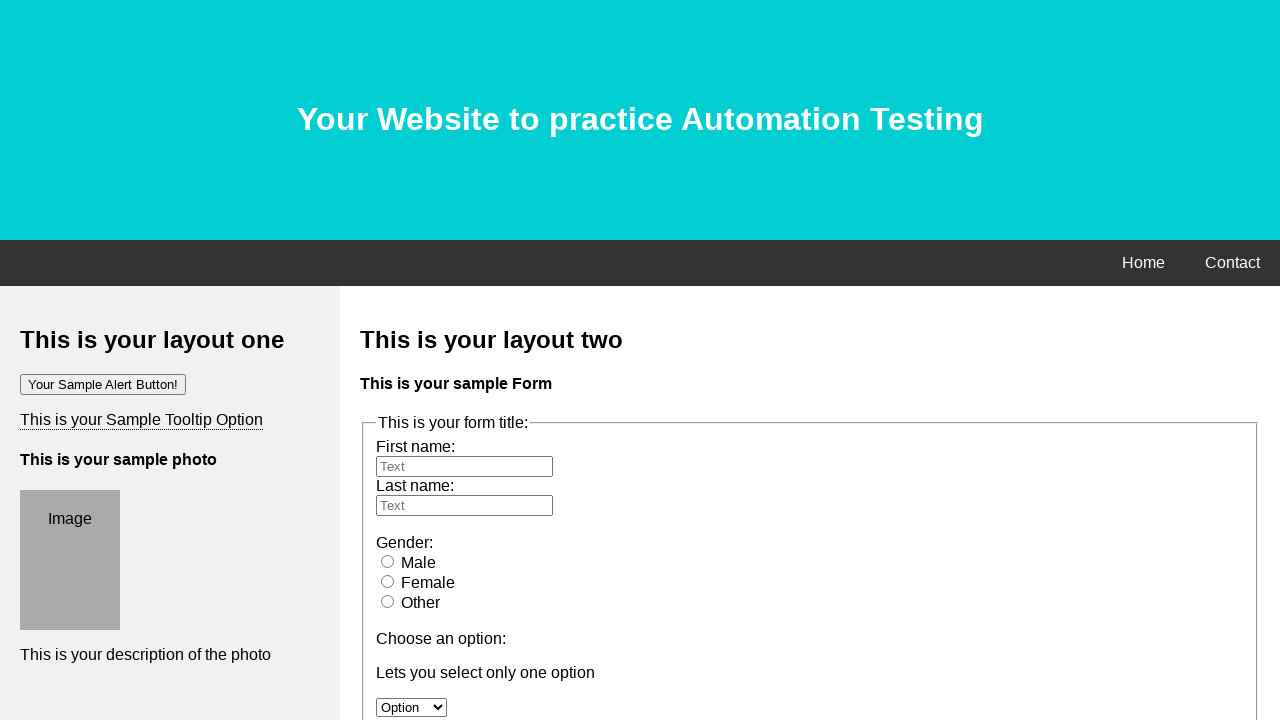

Retrieved and printed header text
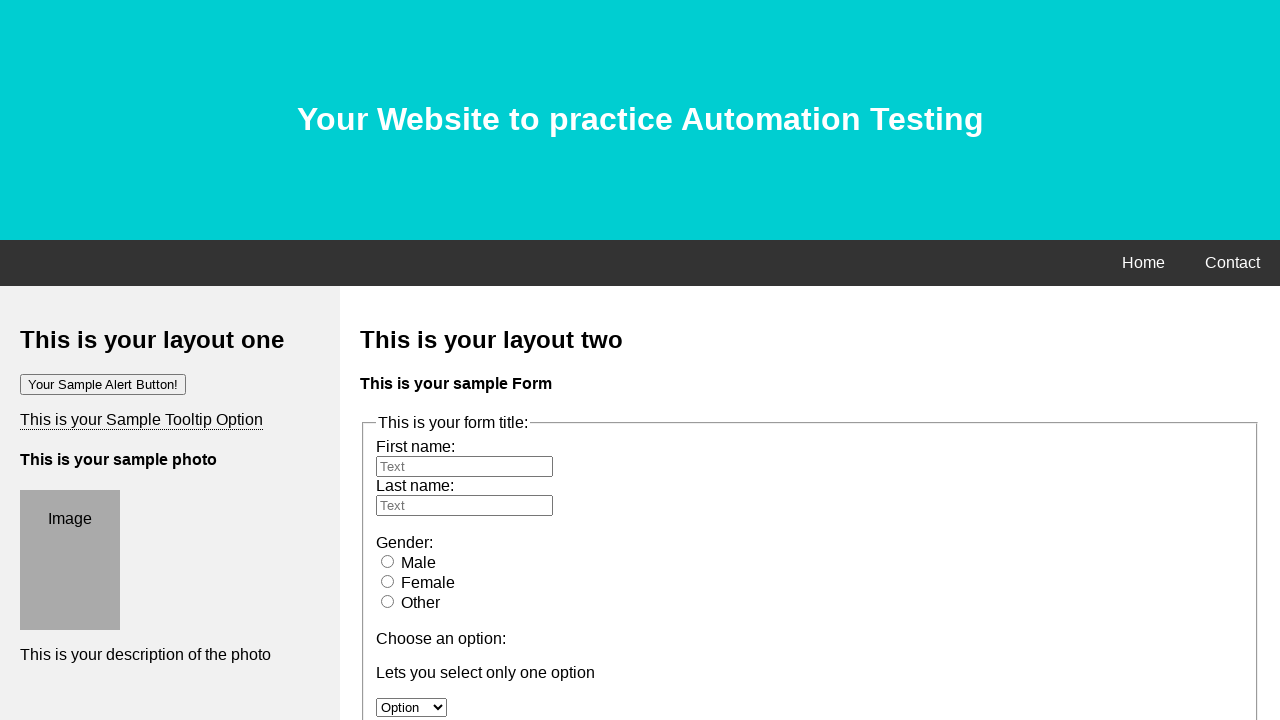

Filled first name field with 'hi , im popy' on #fname
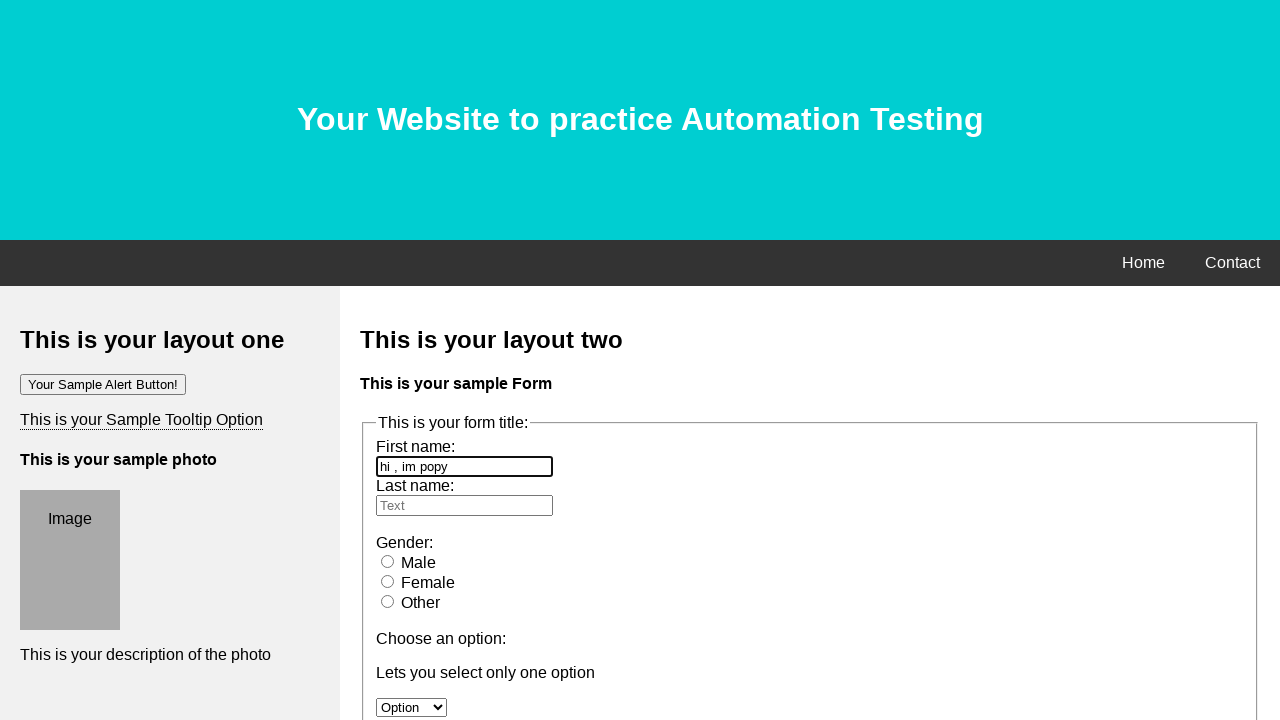

Filled last name field with 'hi , im popy' on input[name='lname']
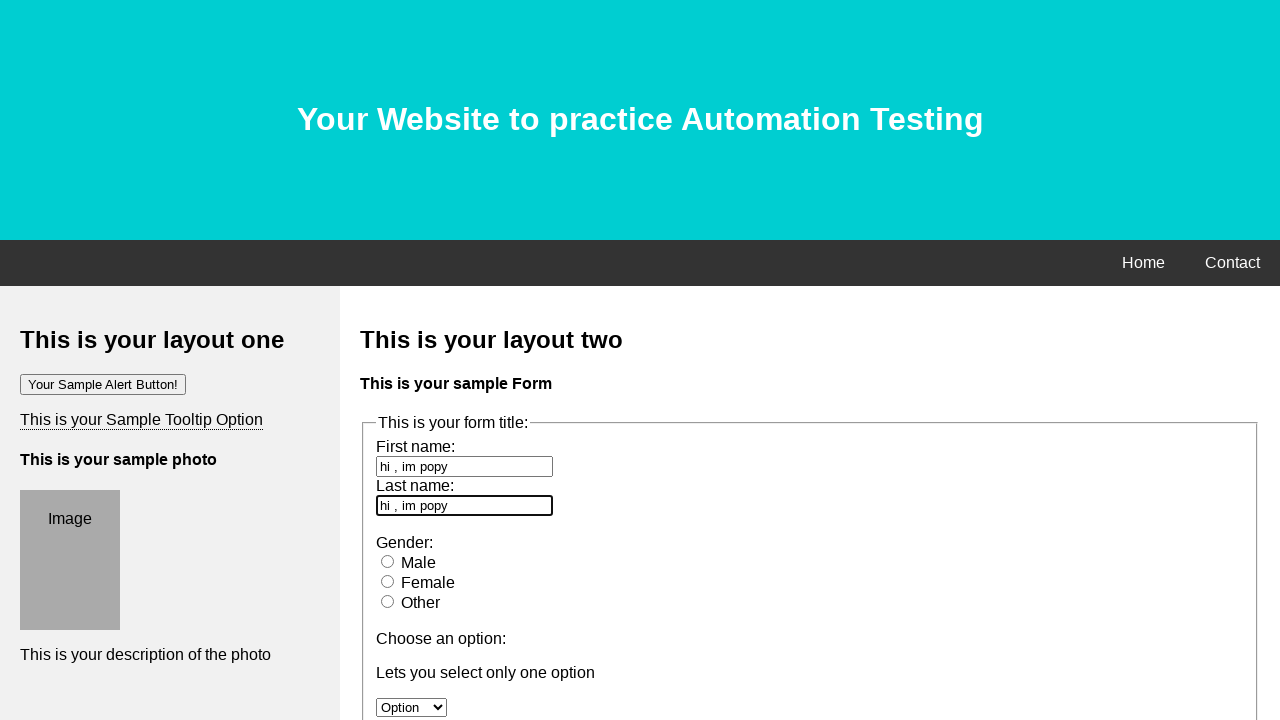

Clicked female radio button at (388, 581) on input#female
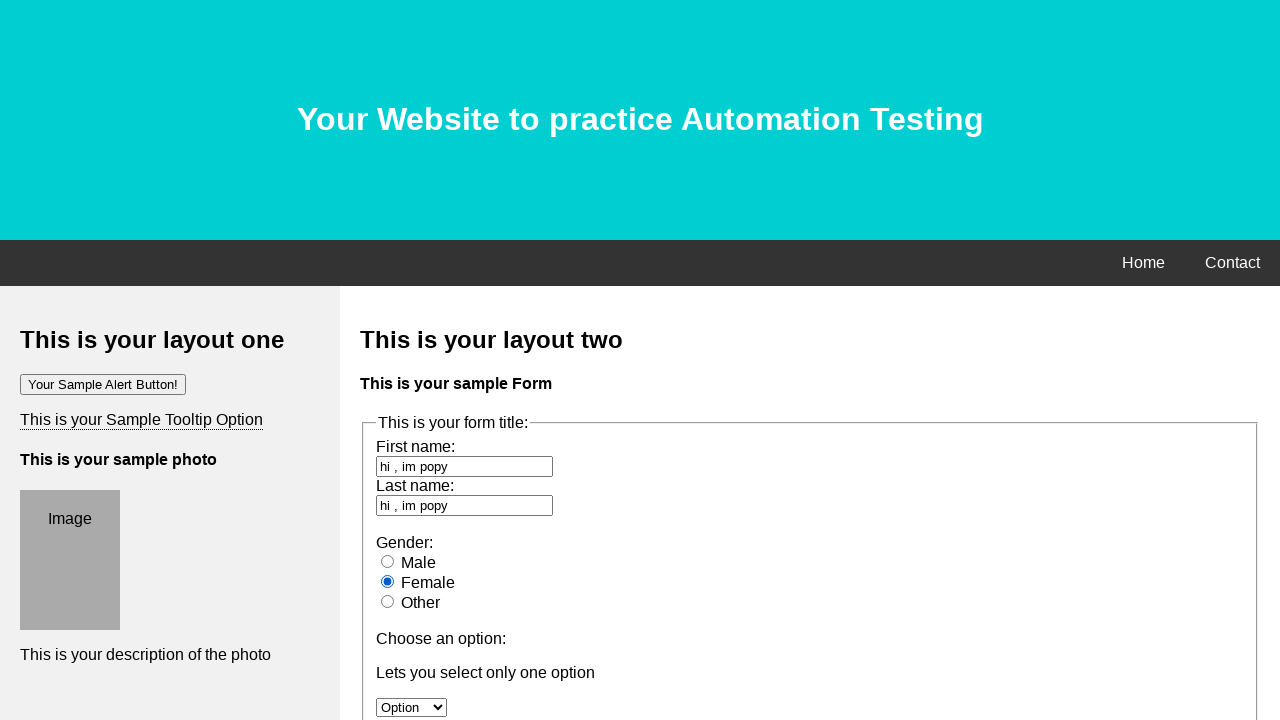

Clicked male radio button at (388, 561) on xpath=//input[@id='male']
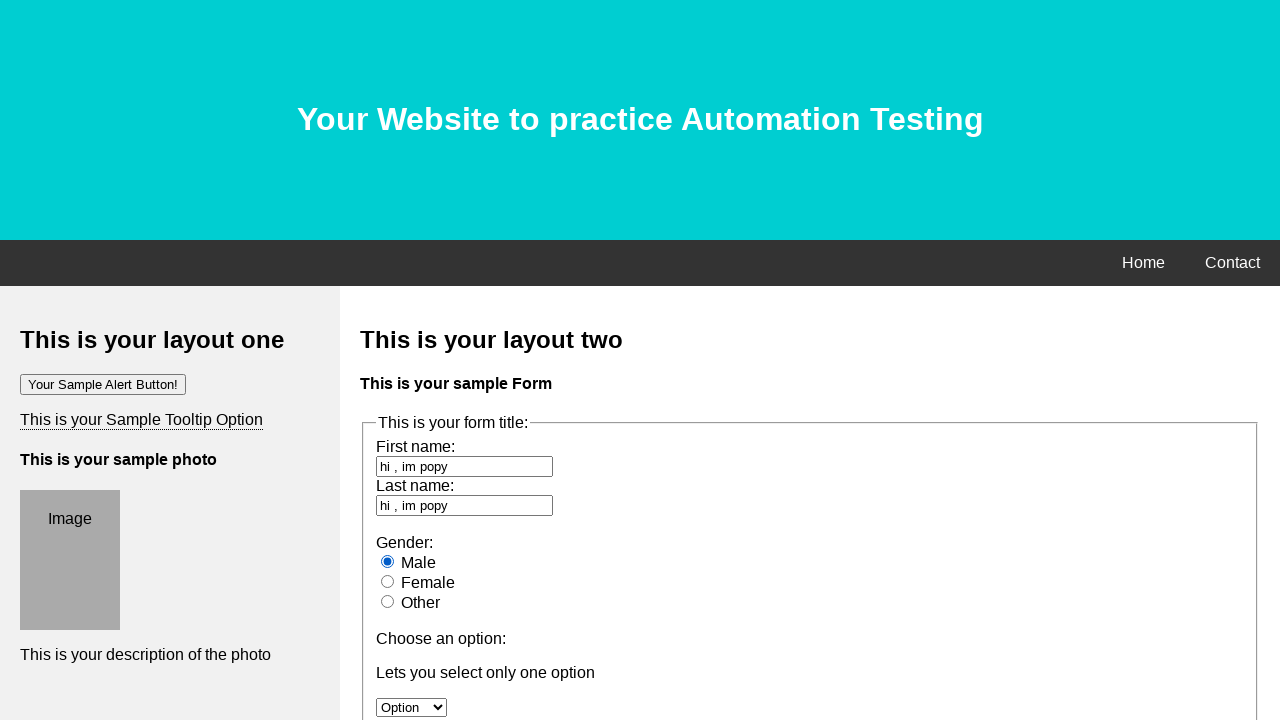

Clicked the 'here' link at (794, 630) on text=here
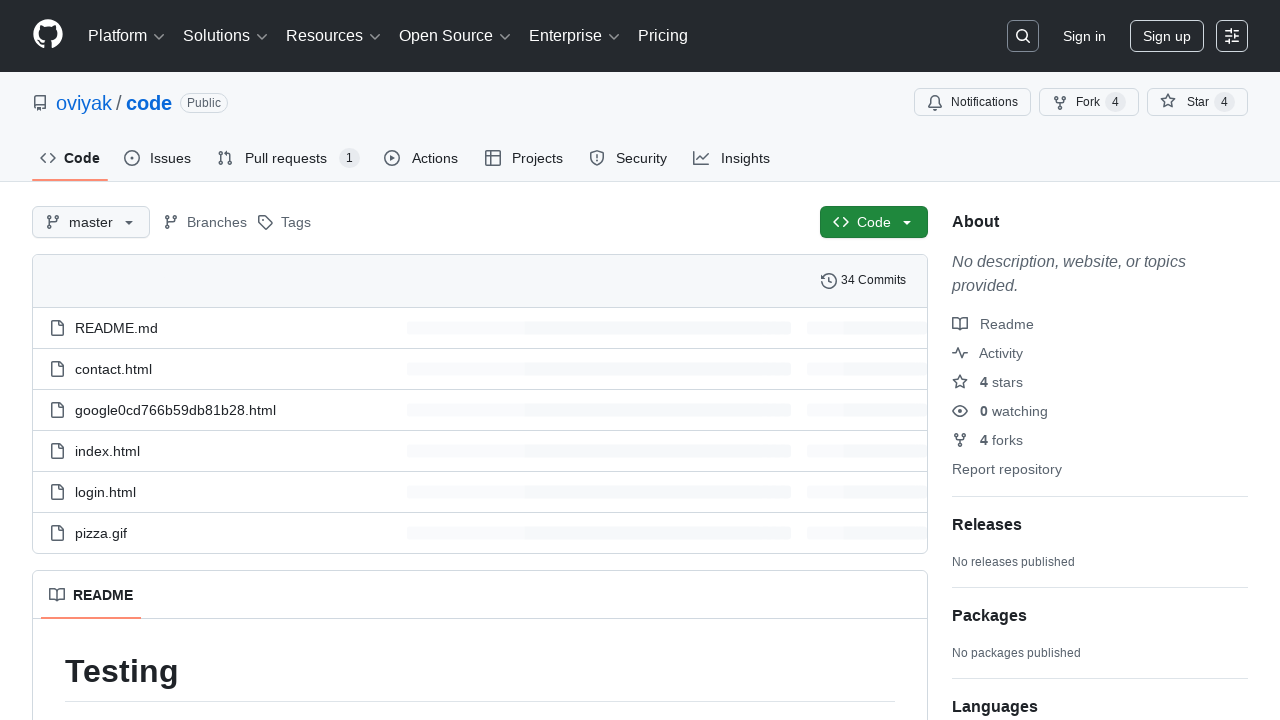

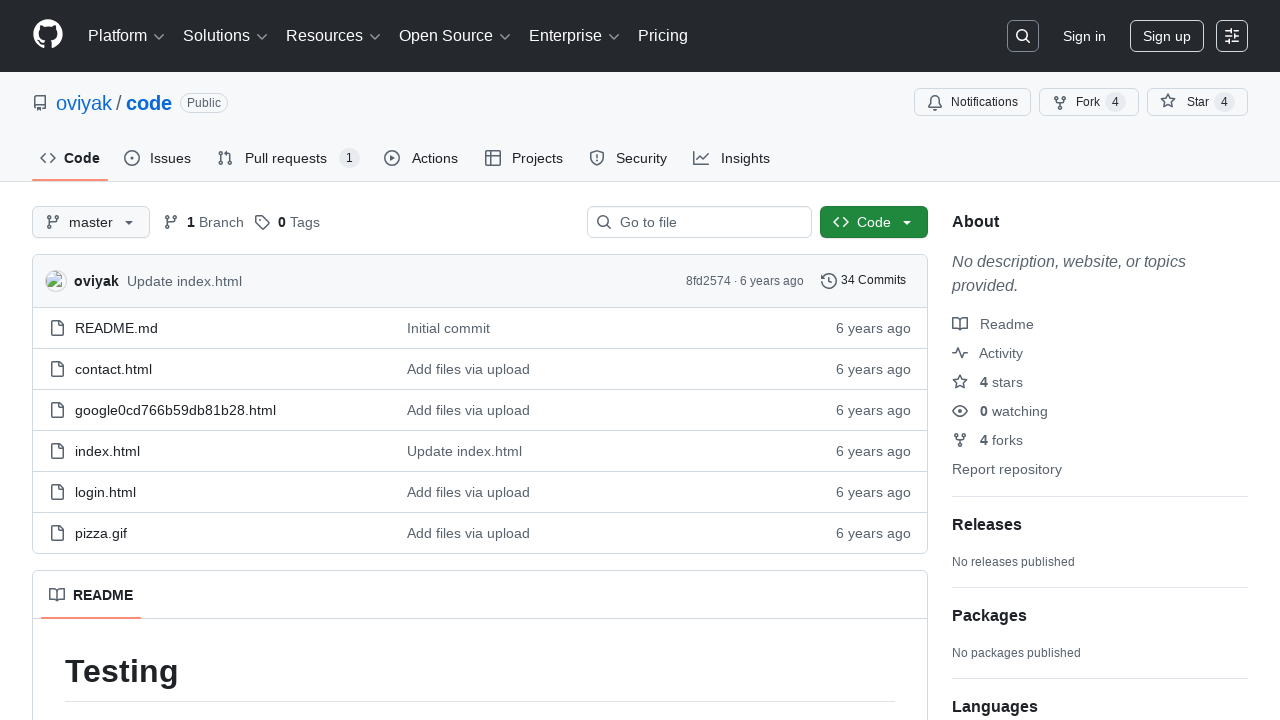